Tests marking all todo items as completed using the toggle all checkbox

Starting URL: https://demo.playwright.dev/todomvc

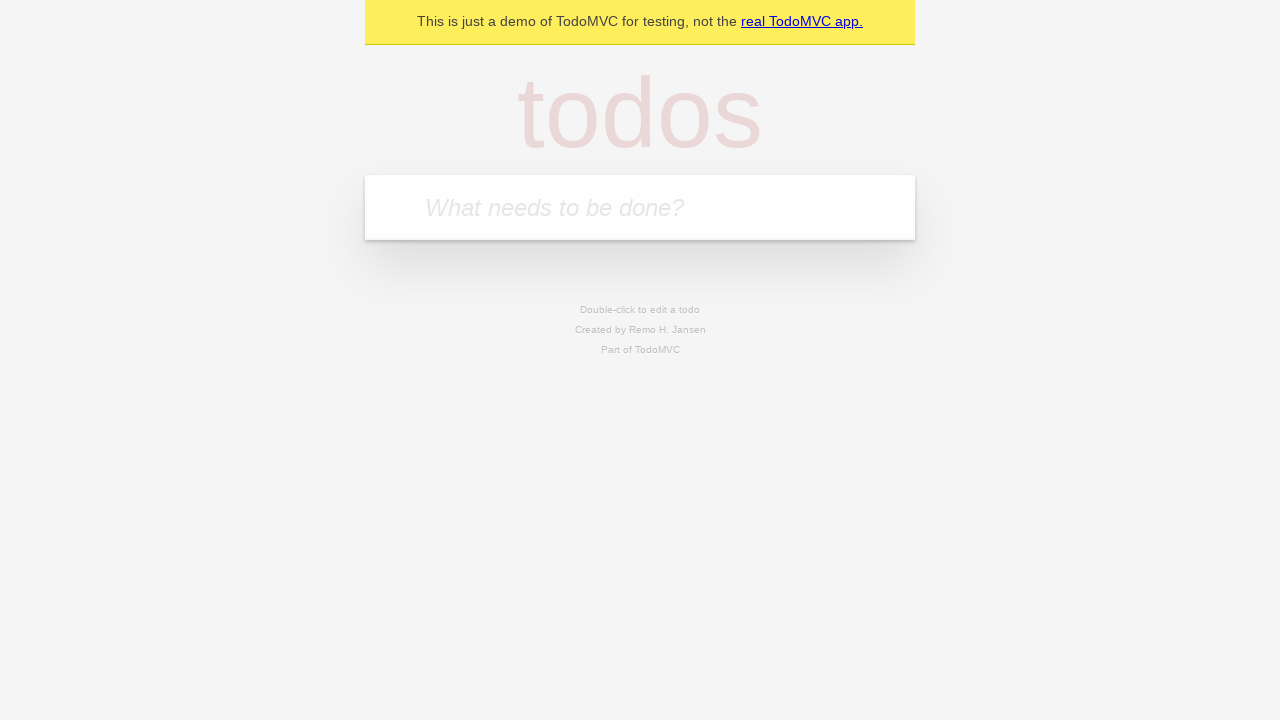

Navigated to TodoMVC demo application
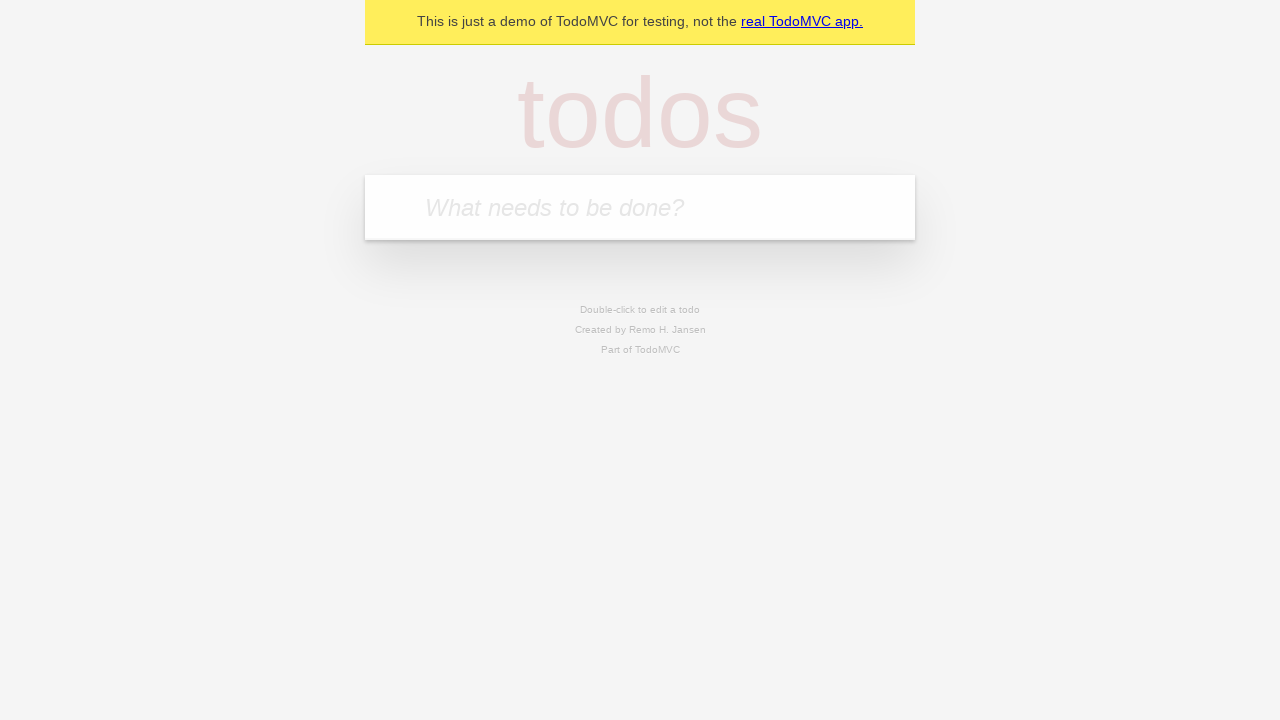

Located the 'What needs to be done?' input field
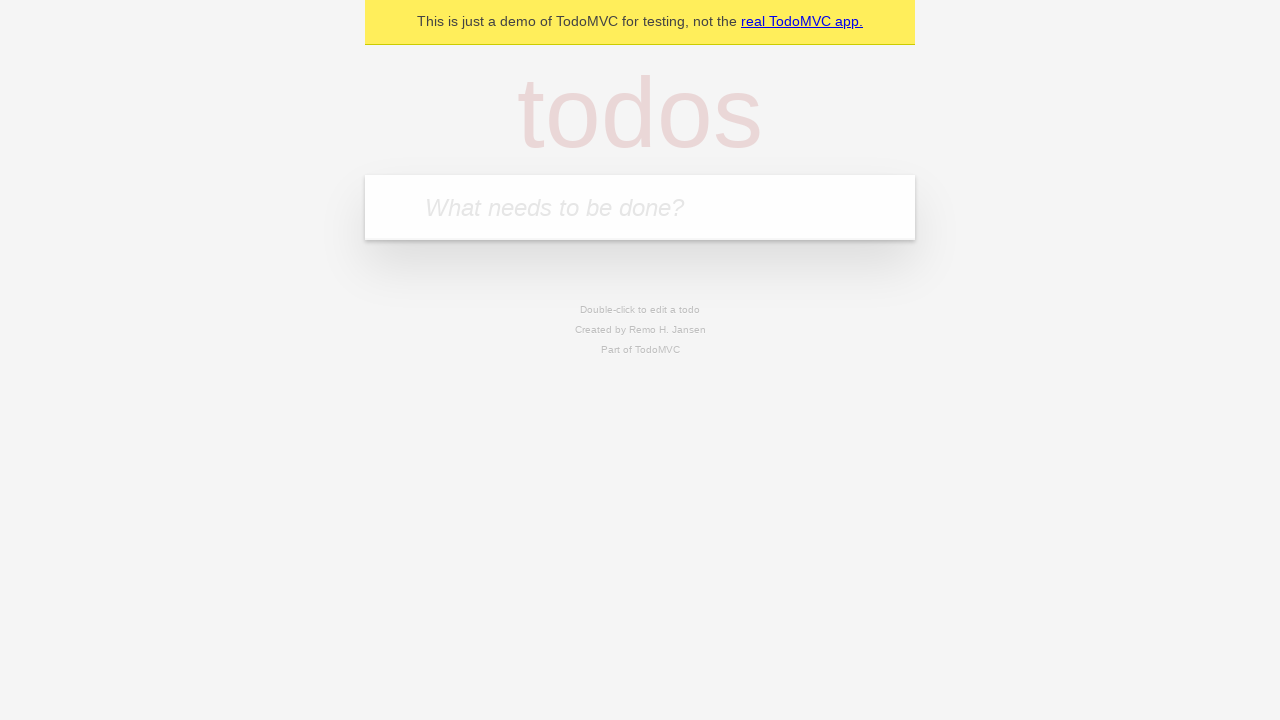

Filled todo input with 'buy some cheese' on internal:attr=[placeholder="What needs to be done?"i]
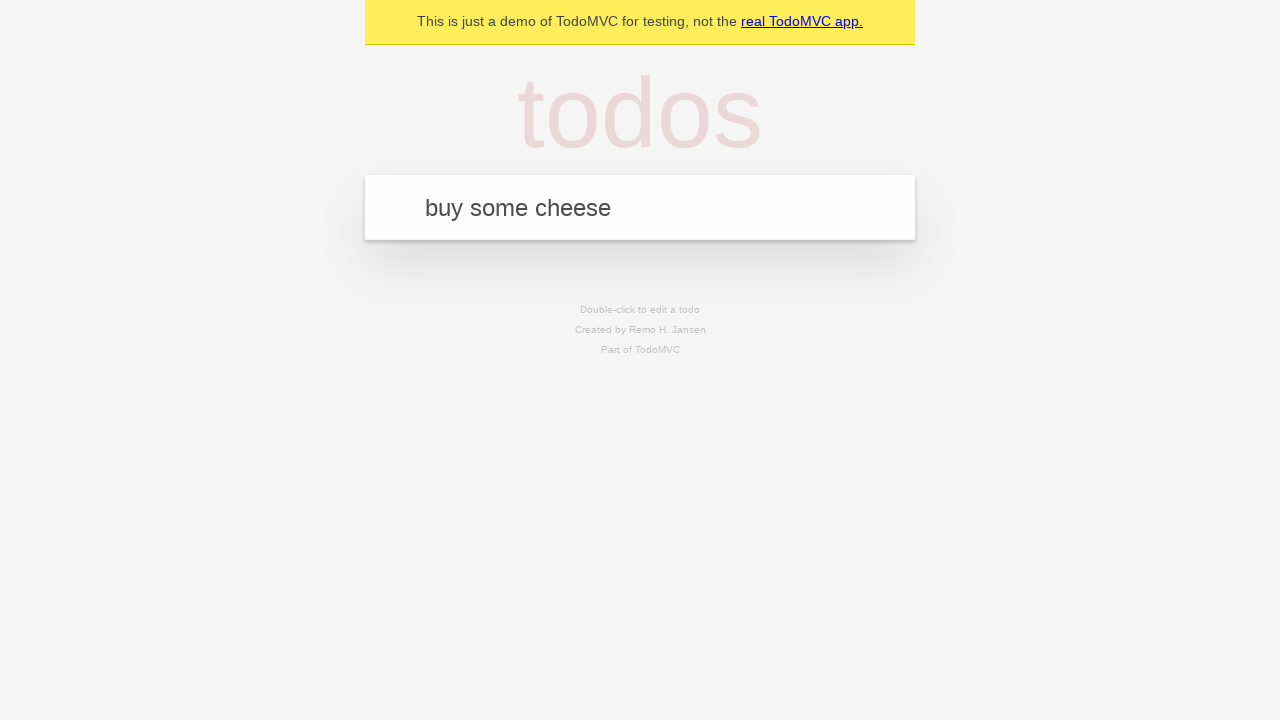

Pressed Enter to create todo item 'buy some cheese' on internal:attr=[placeholder="What needs to be done?"i]
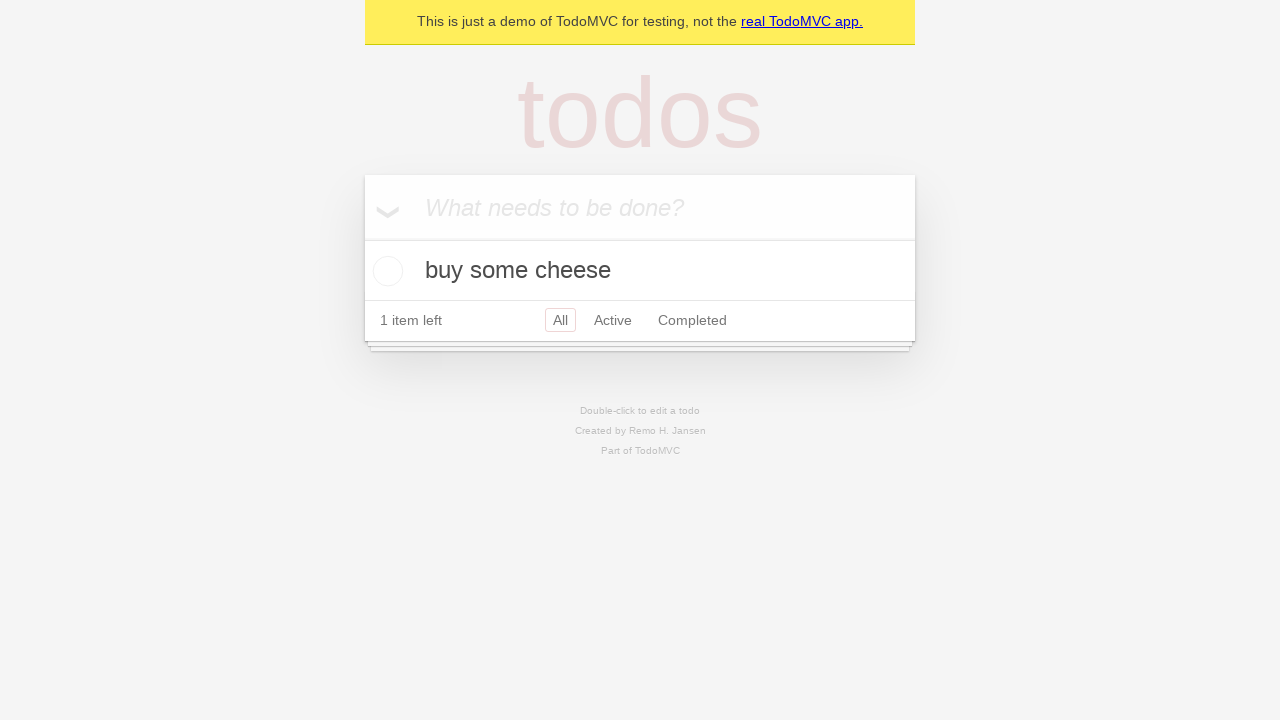

Filled todo input with 'feed the cat' on internal:attr=[placeholder="What needs to be done?"i]
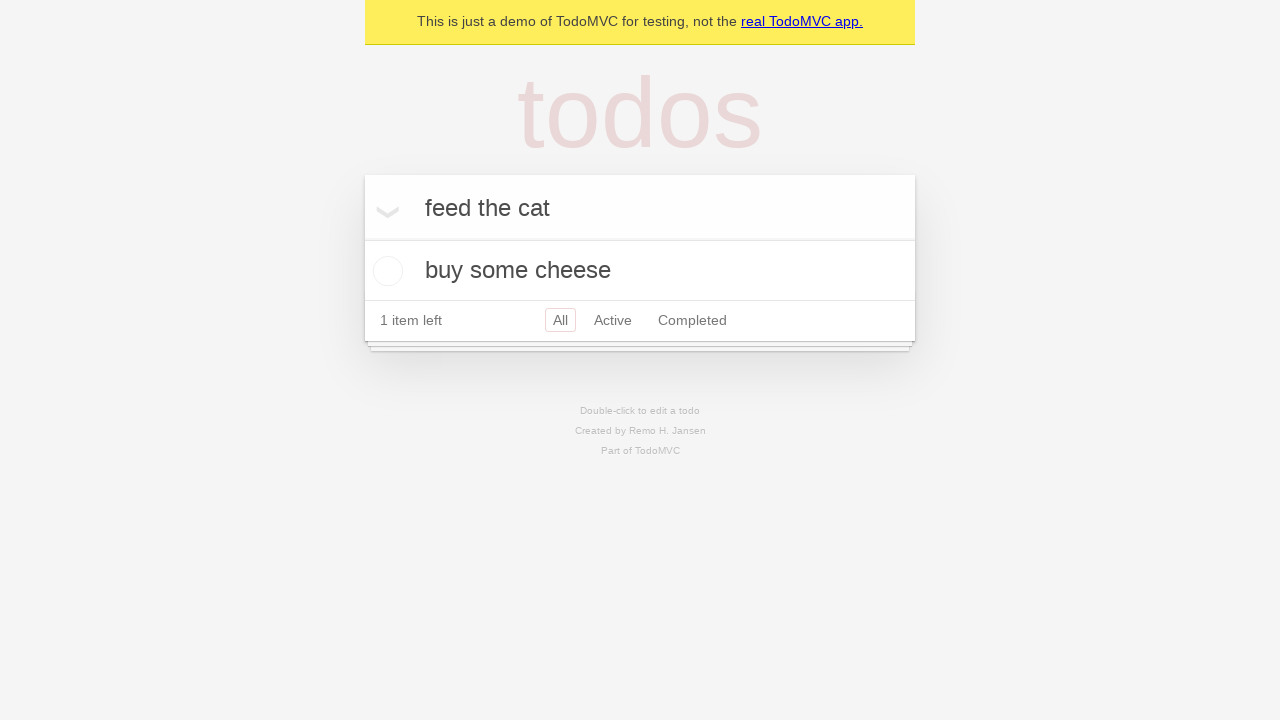

Pressed Enter to create todo item 'feed the cat' on internal:attr=[placeholder="What needs to be done?"i]
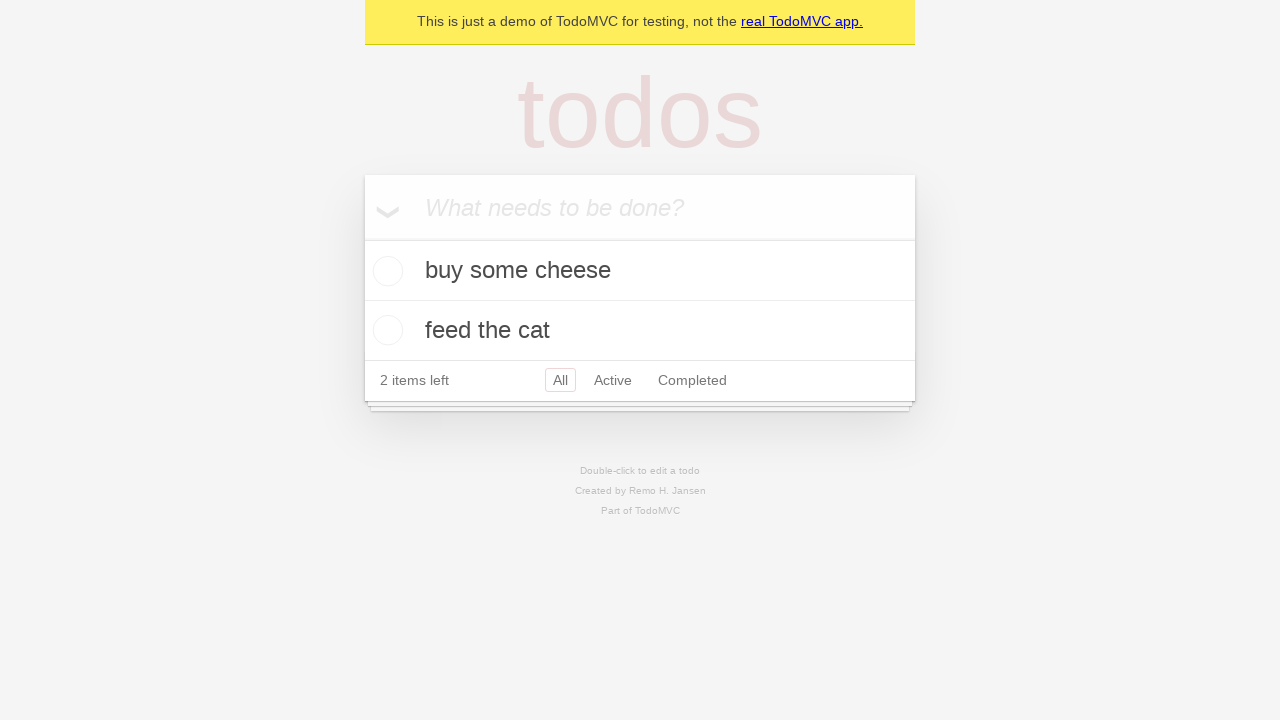

Filled todo input with 'book a doctors appointment' on internal:attr=[placeholder="What needs to be done?"i]
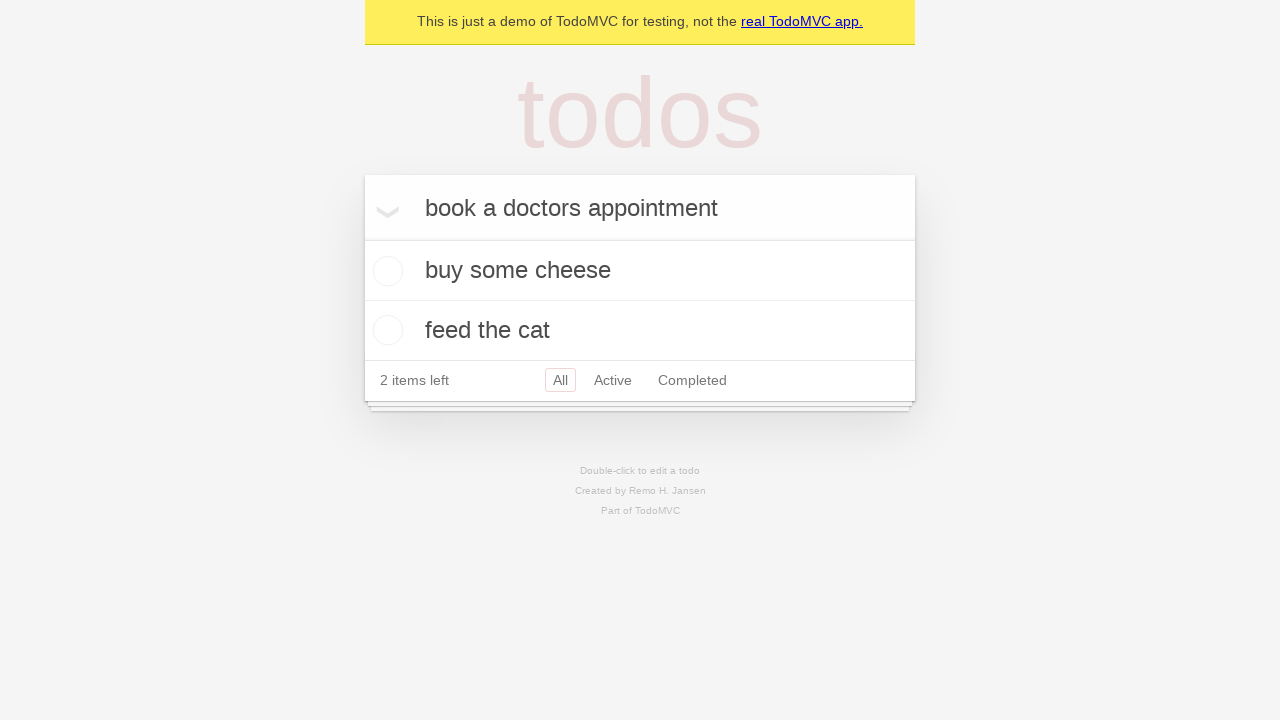

Pressed Enter to create todo item 'book a doctors appointment' on internal:attr=[placeholder="What needs to be done?"i]
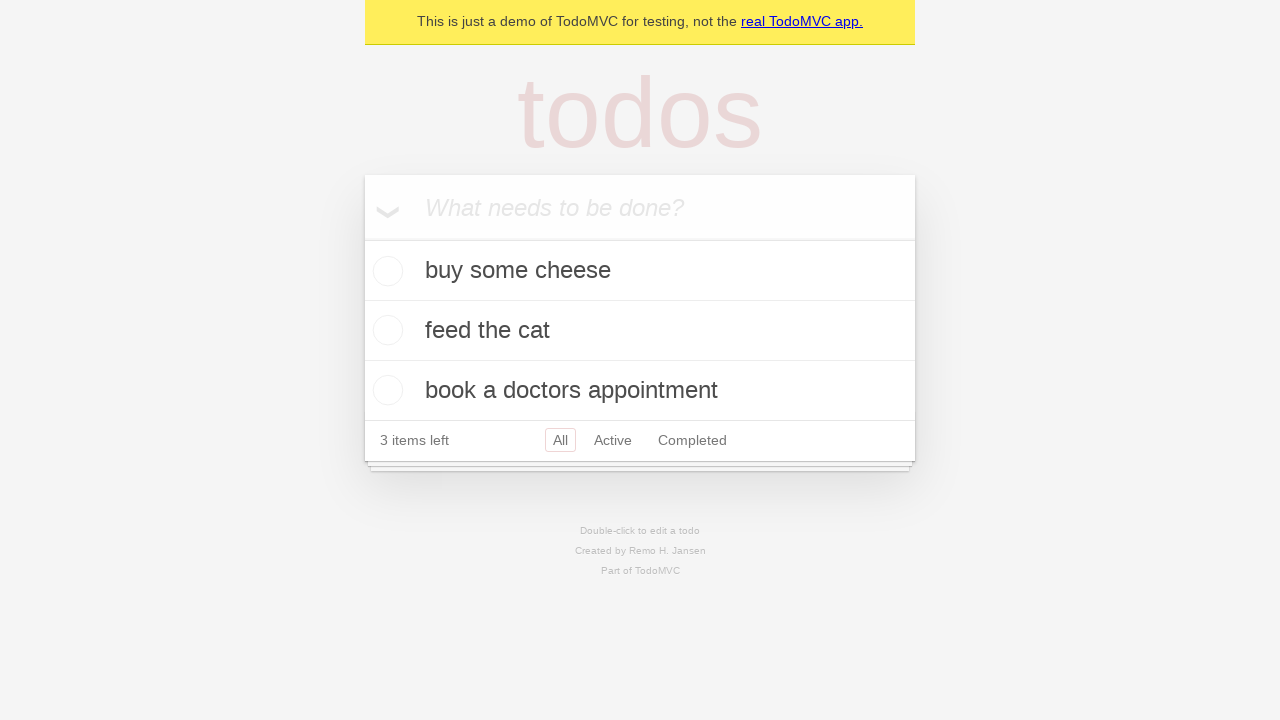

Clicked the 'Mark all as complete' checkbox at (362, 238) on internal:label="Mark all as complete"i
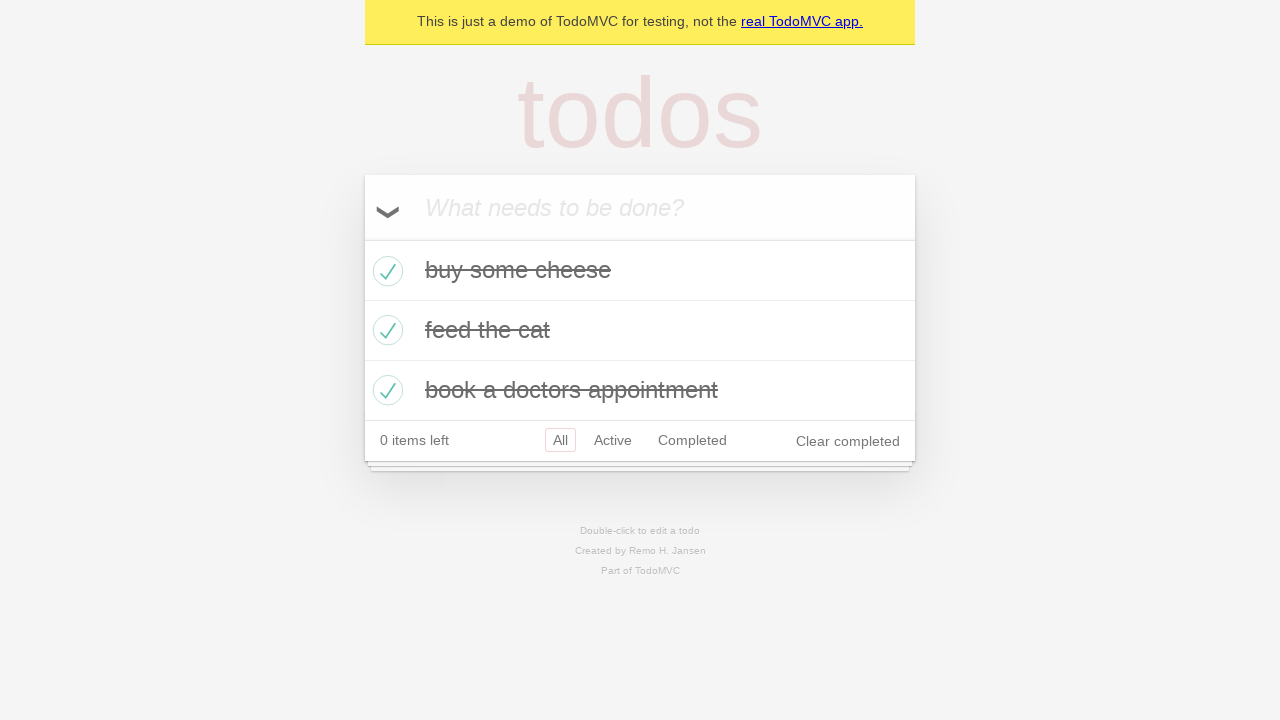

Verified that all todo items are marked as completed
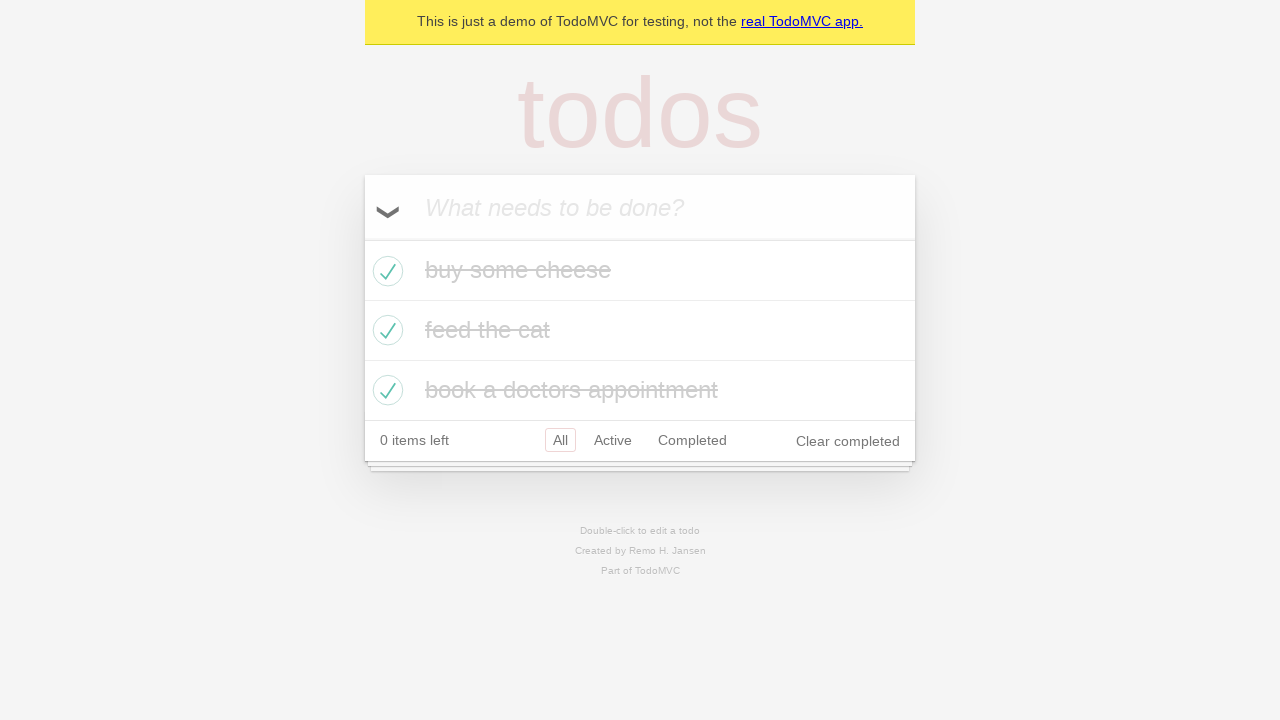

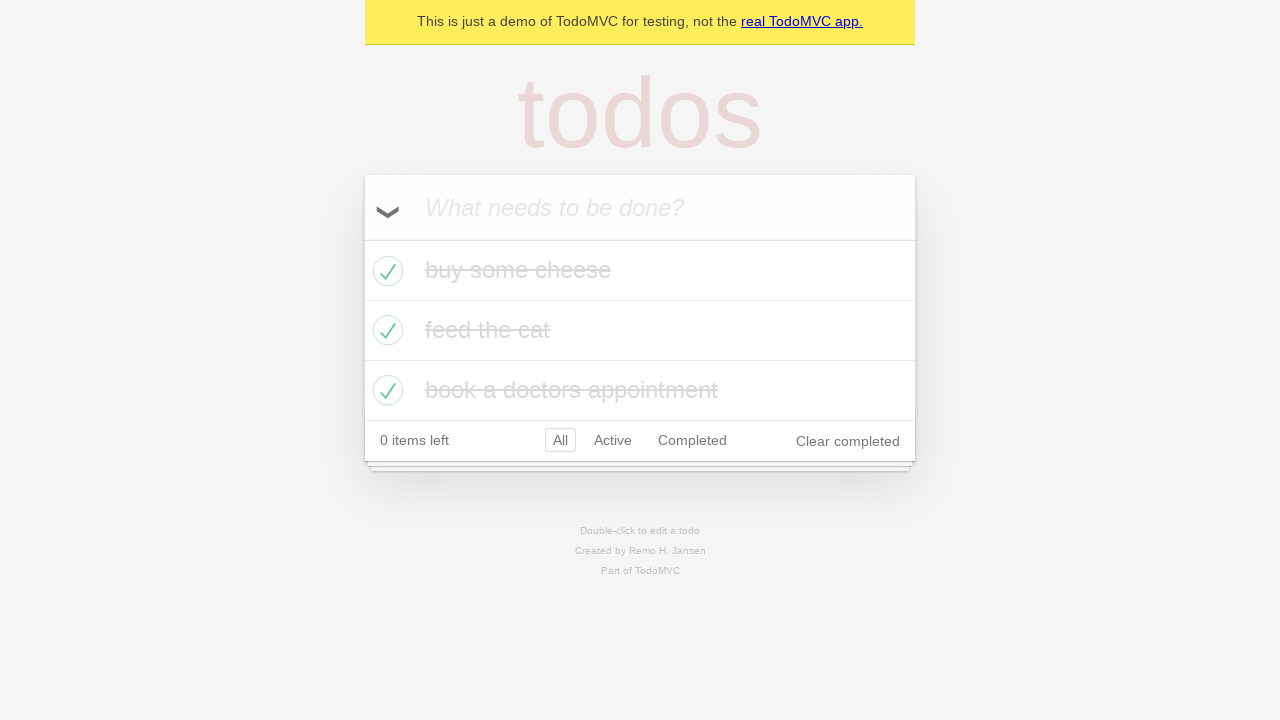